Tests dynamic content loading by clicking a button and waiting for a paragraph element to appear with specific text

Starting URL: https://testeroprogramowania.github.io/selenium/wait2.html

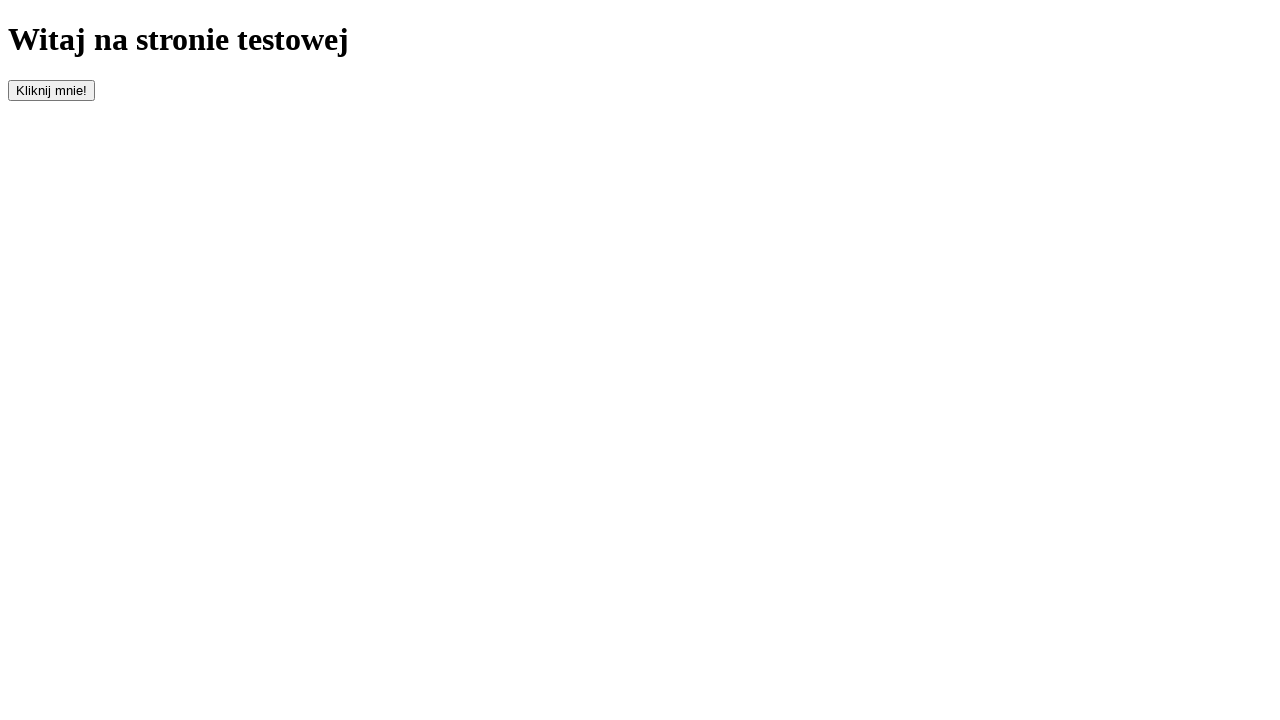

Clicked button with id 'clickOnMe' to trigger dynamic content at (52, 90) on #clickOnMe
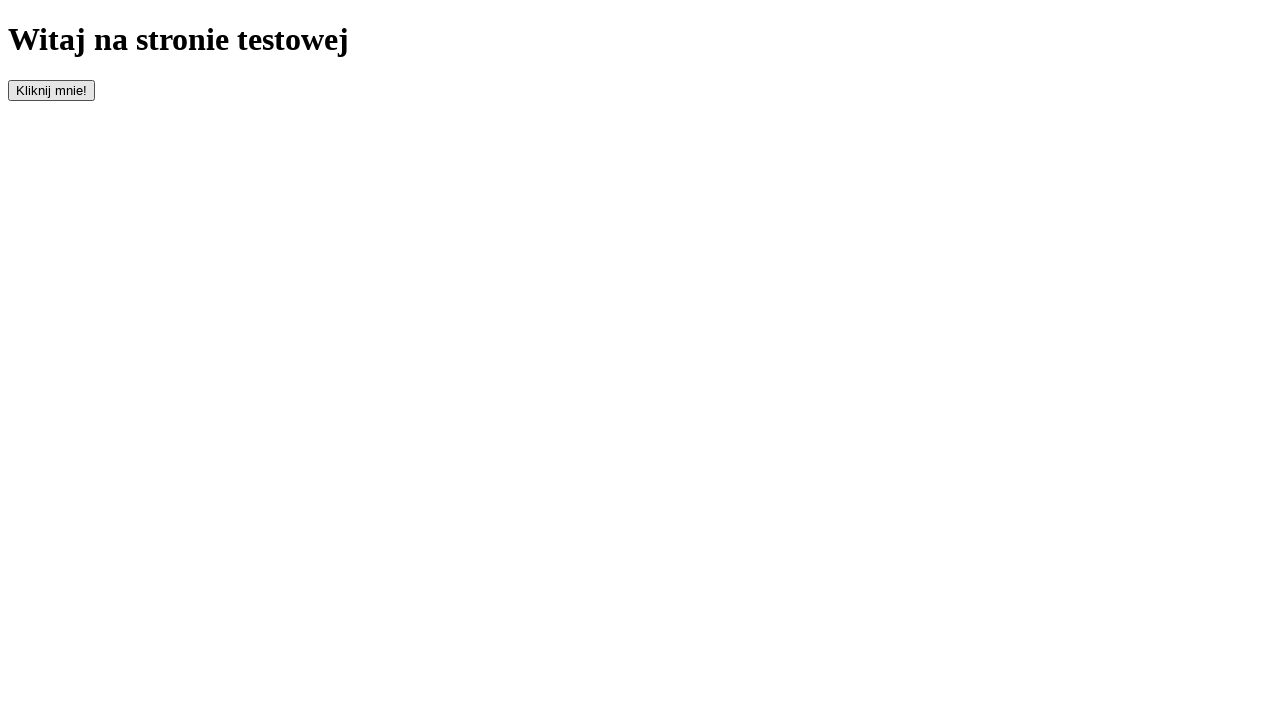

Waited for paragraph element to appear
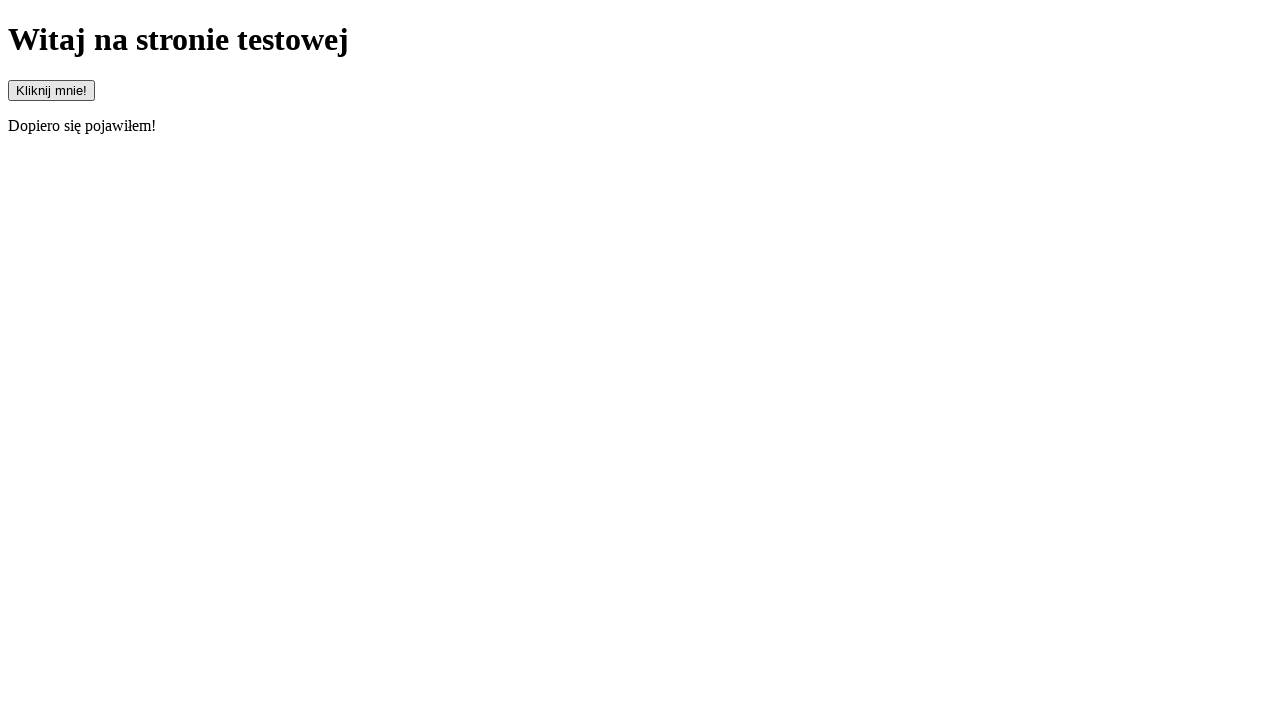

Located paragraph element
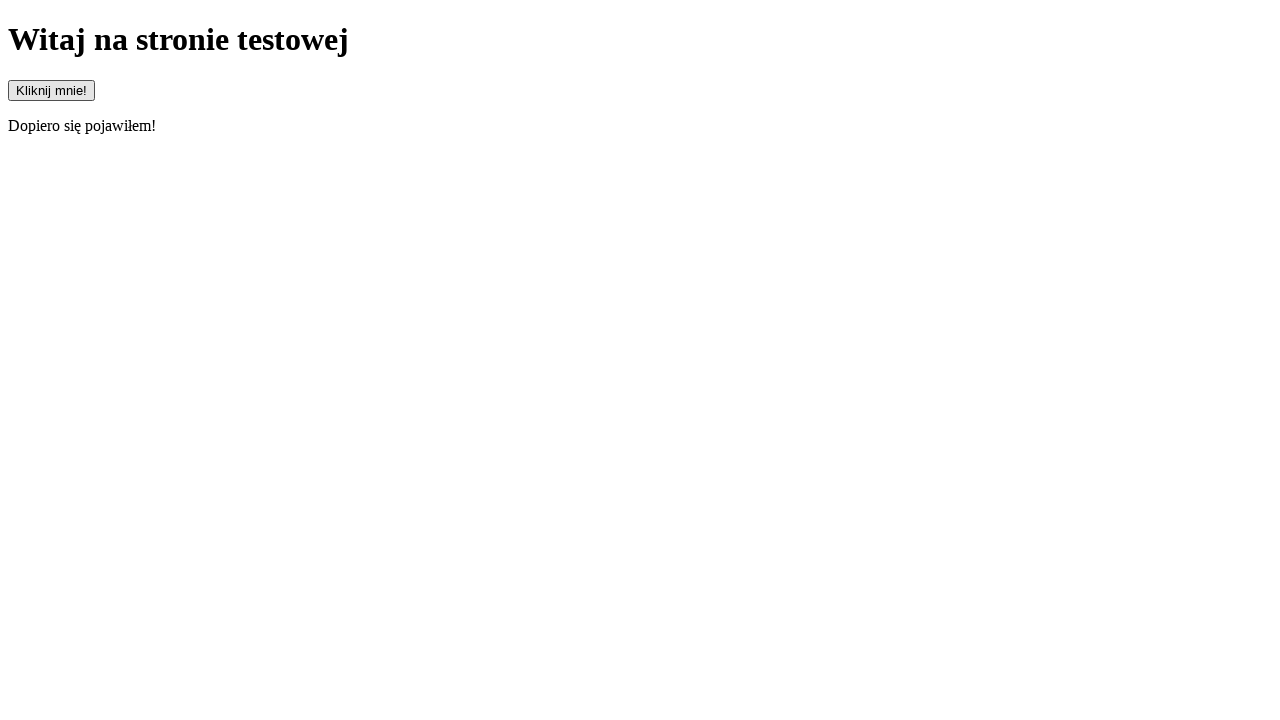

Verified paragraph text matches 'Dopiero się pojawiłem!'
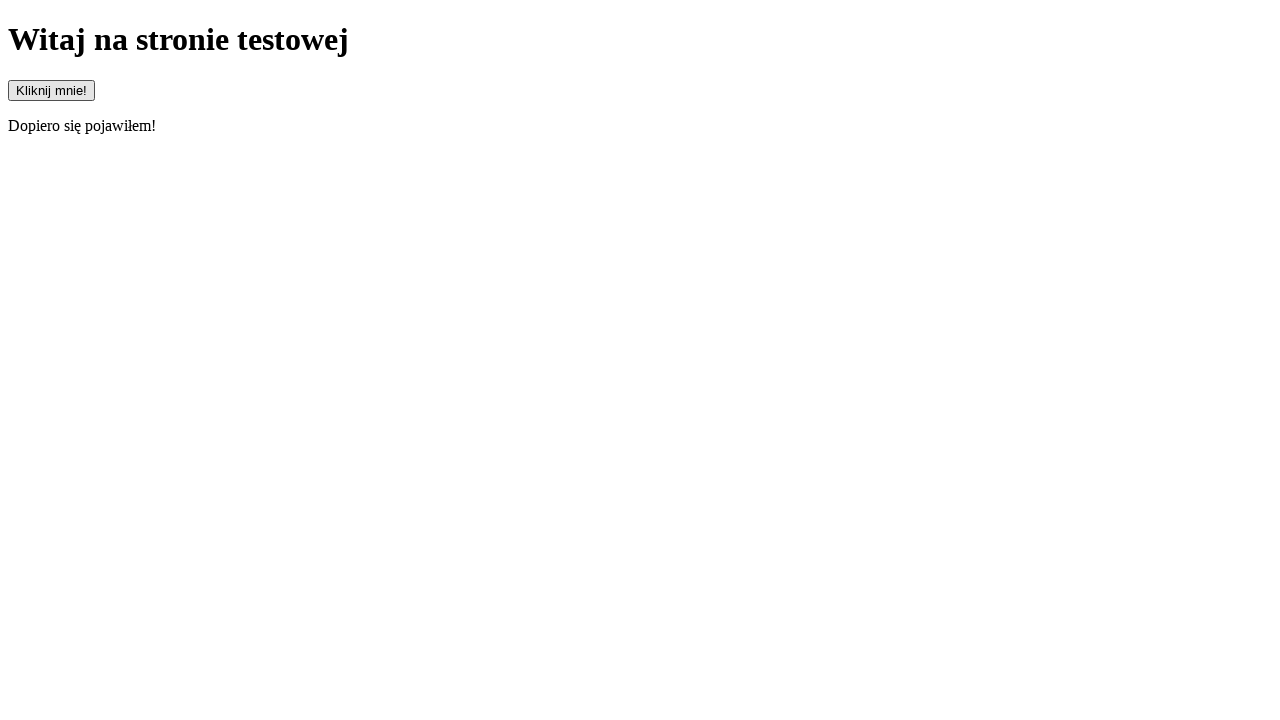

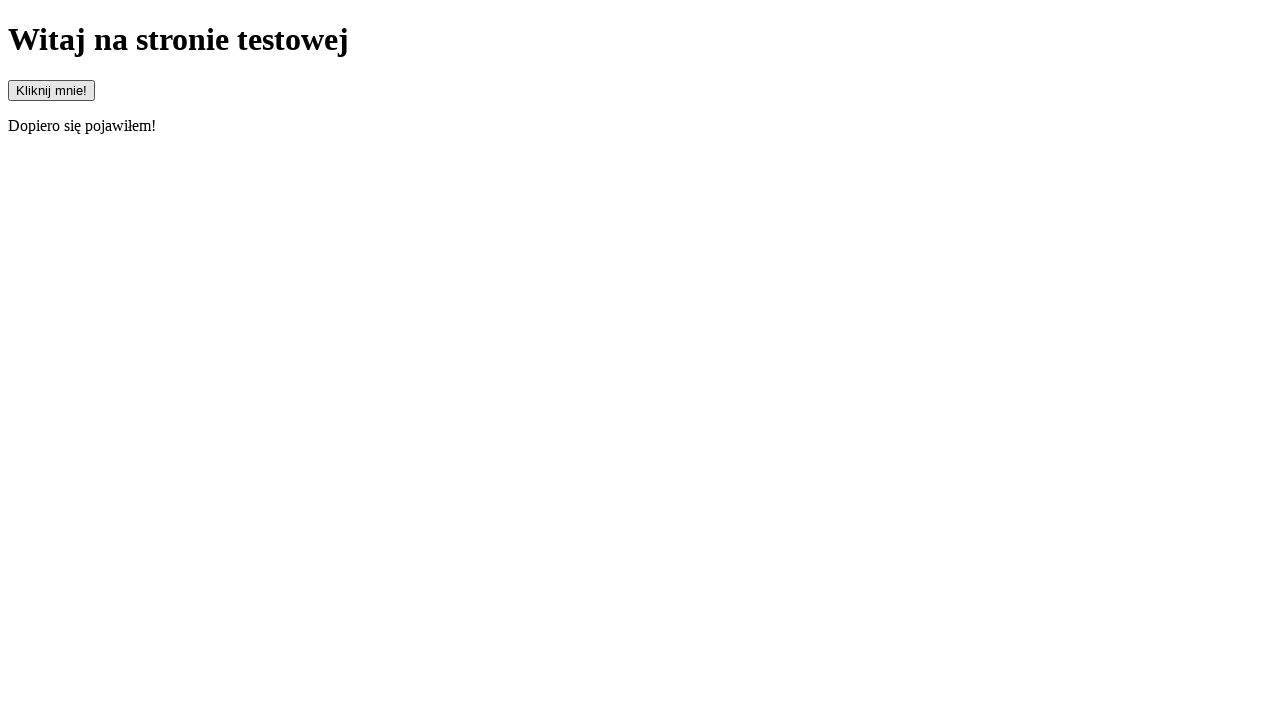